Tests a data types form by filling all fields except zip-code, submitting the form, and verifying that the empty zip-code field shows error styling (red) while all other filled fields show success styling (green).

Starting URL: https://bonigarcia.dev/selenium-webdriver-java/data-types.html

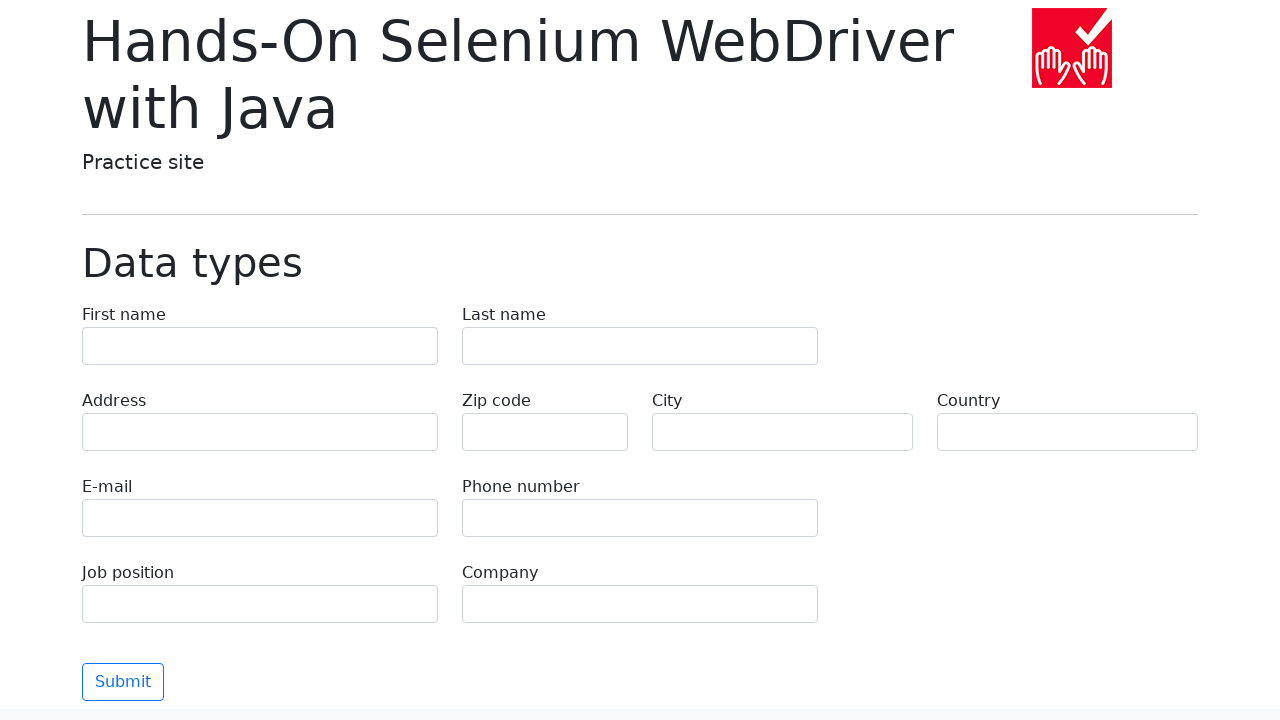

Filled first name field with 'Иван' on input[name='first-name']
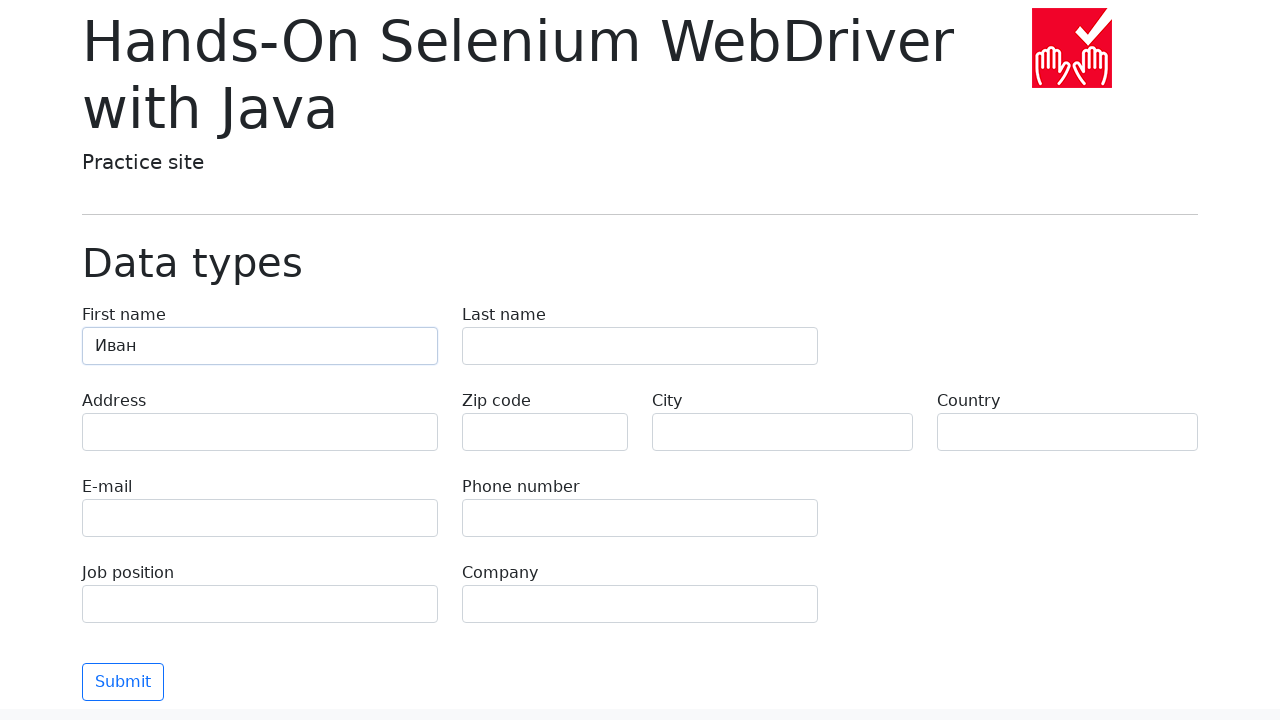

Filled last name field with 'Петров' on input[name='last-name']
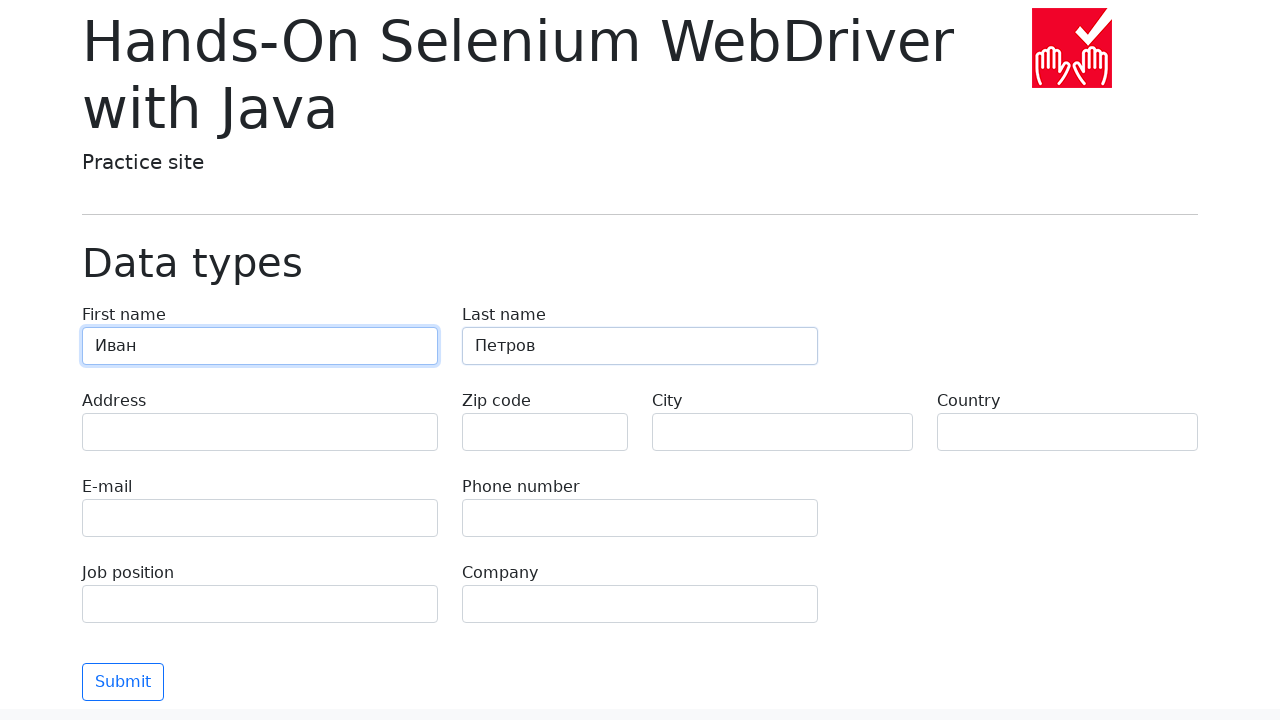

Filled address field with 'Ленина, 55-3' on input[name='address']
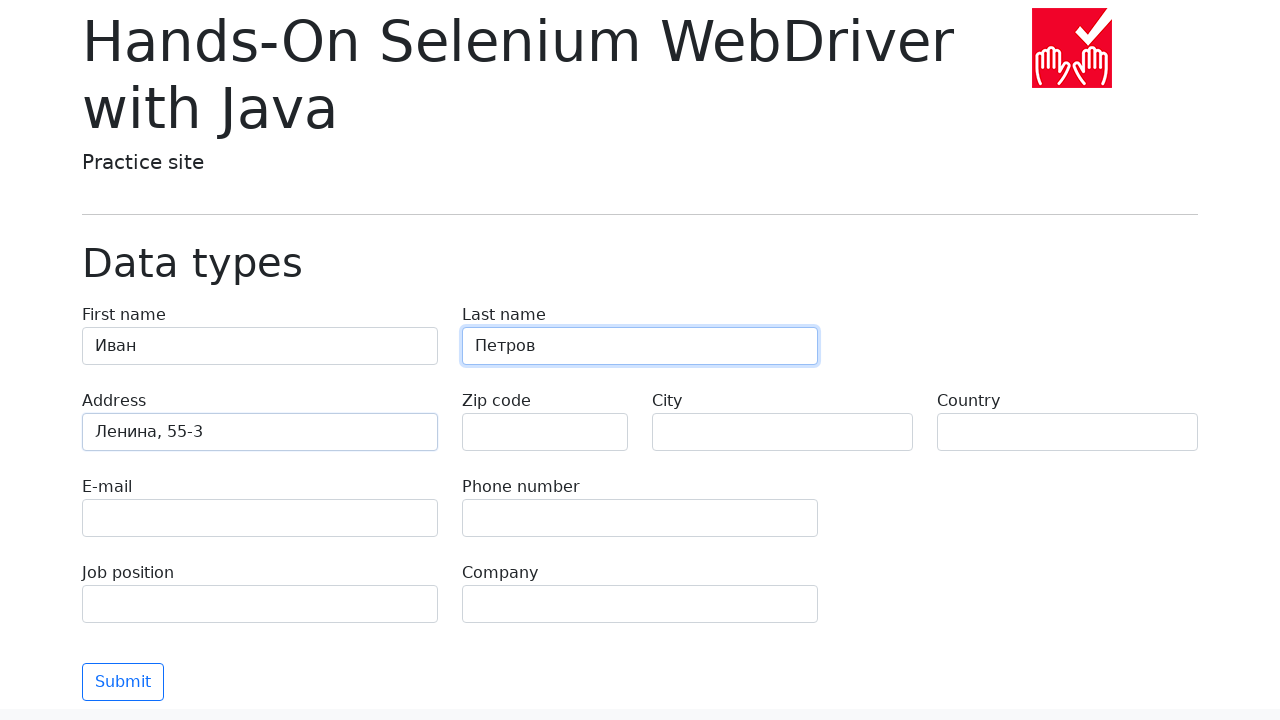

Skipped zip-code field intentionally
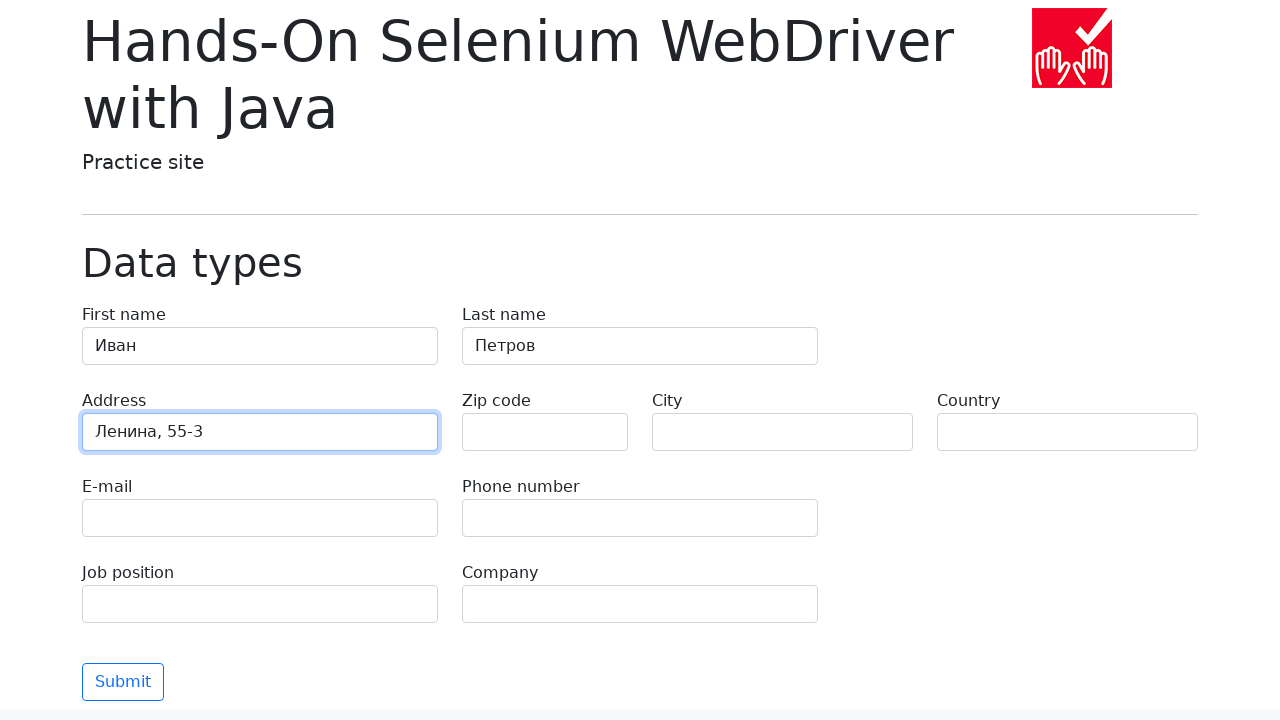

Filled city field with 'Москва' on input[name='city']
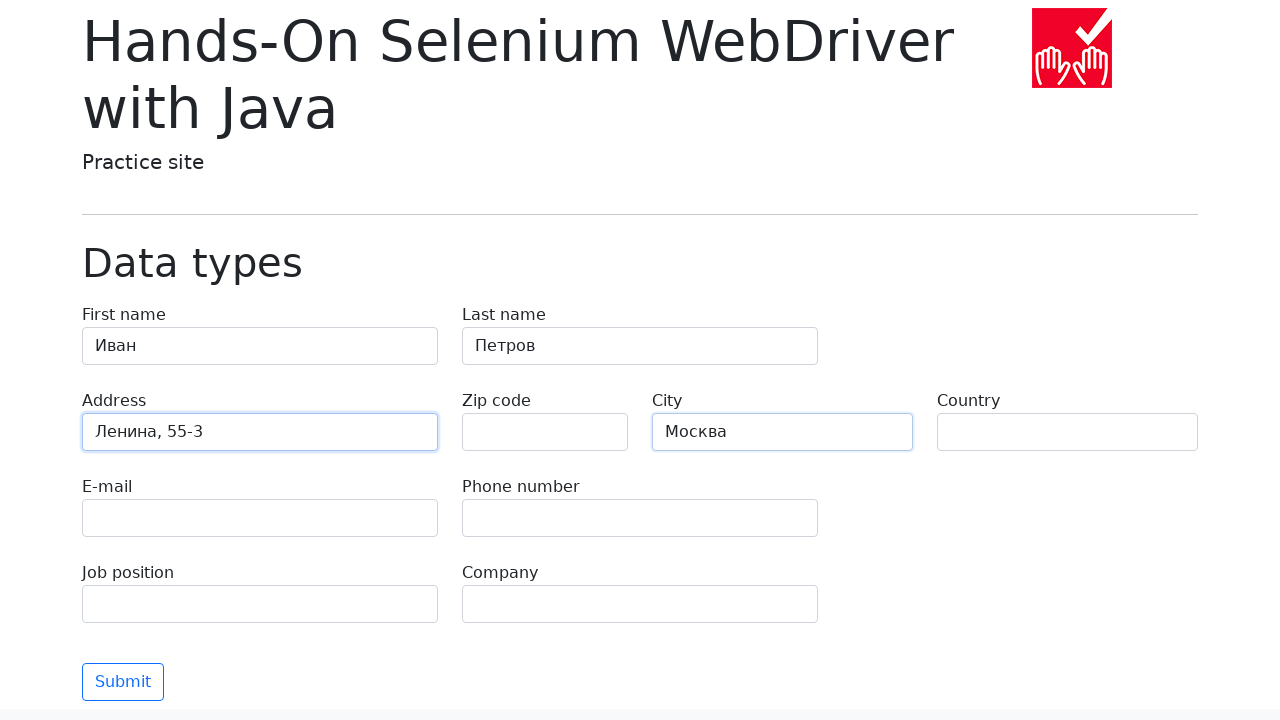

Filled country field with 'Россия' on input[name='country']
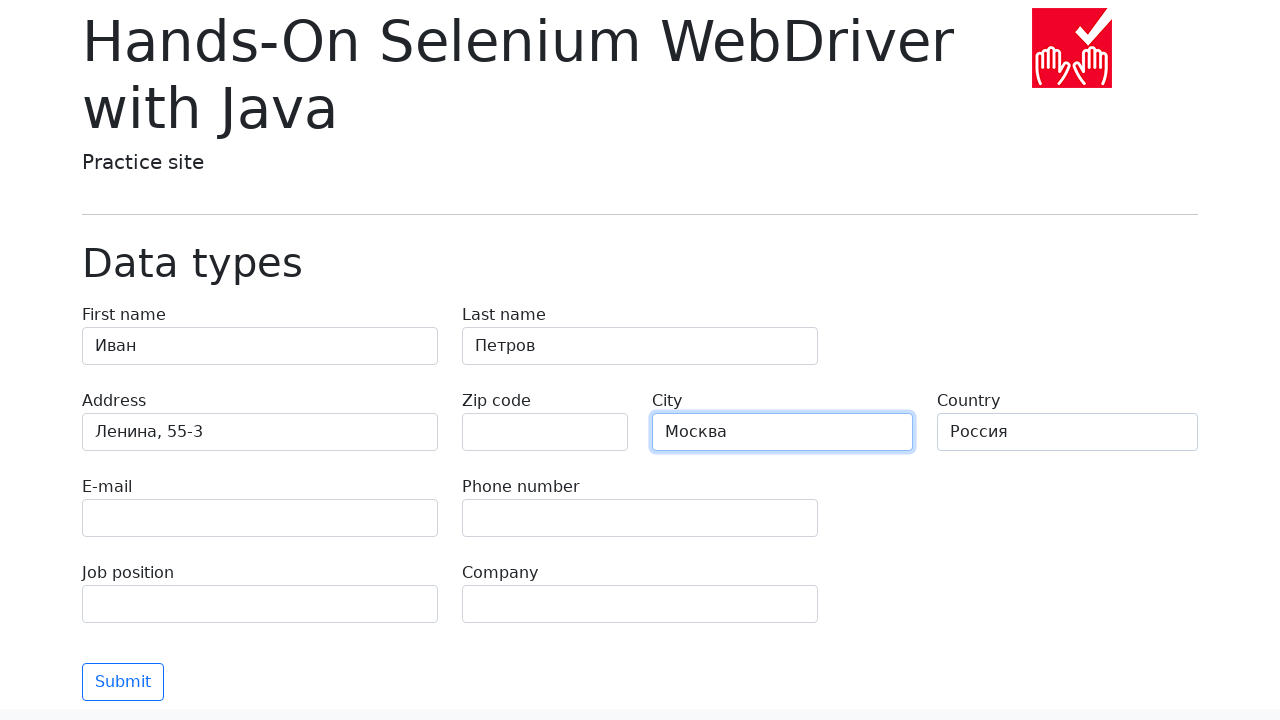

Filled email field with 'test@skypro.com' on input[name='e-mail']
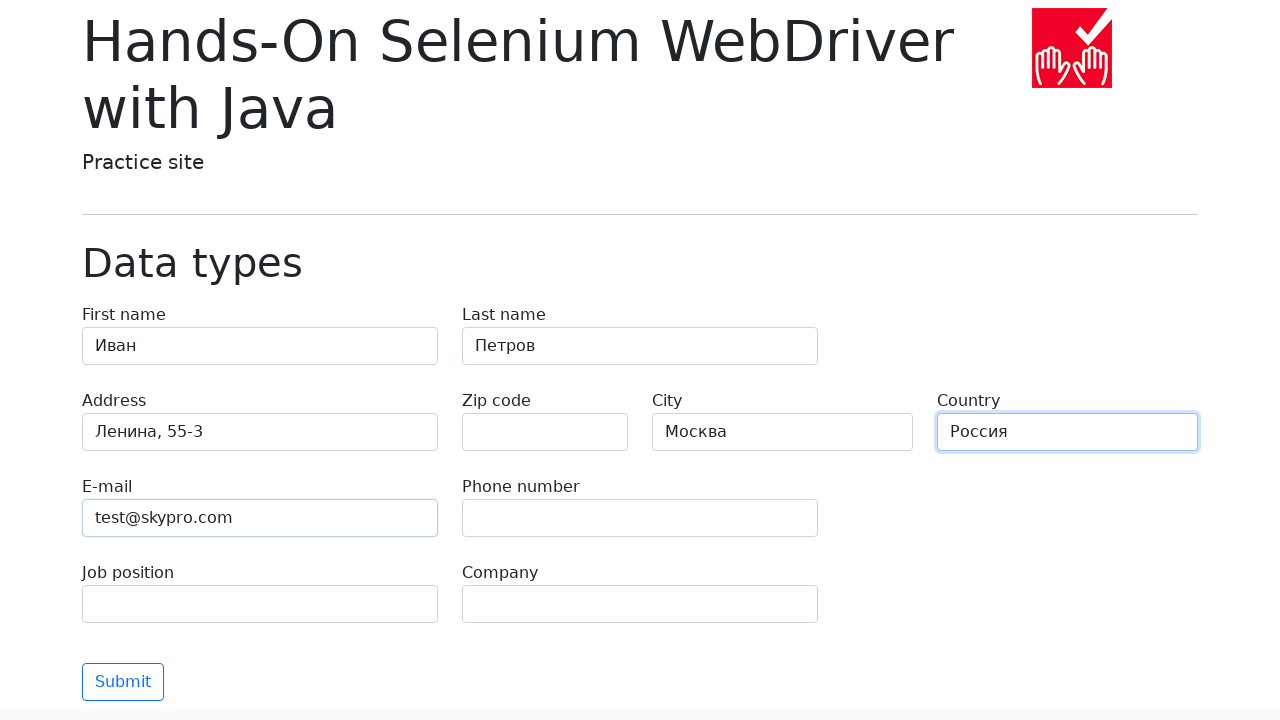

Filled phone field with '+7985899998787' on input[name='phone']
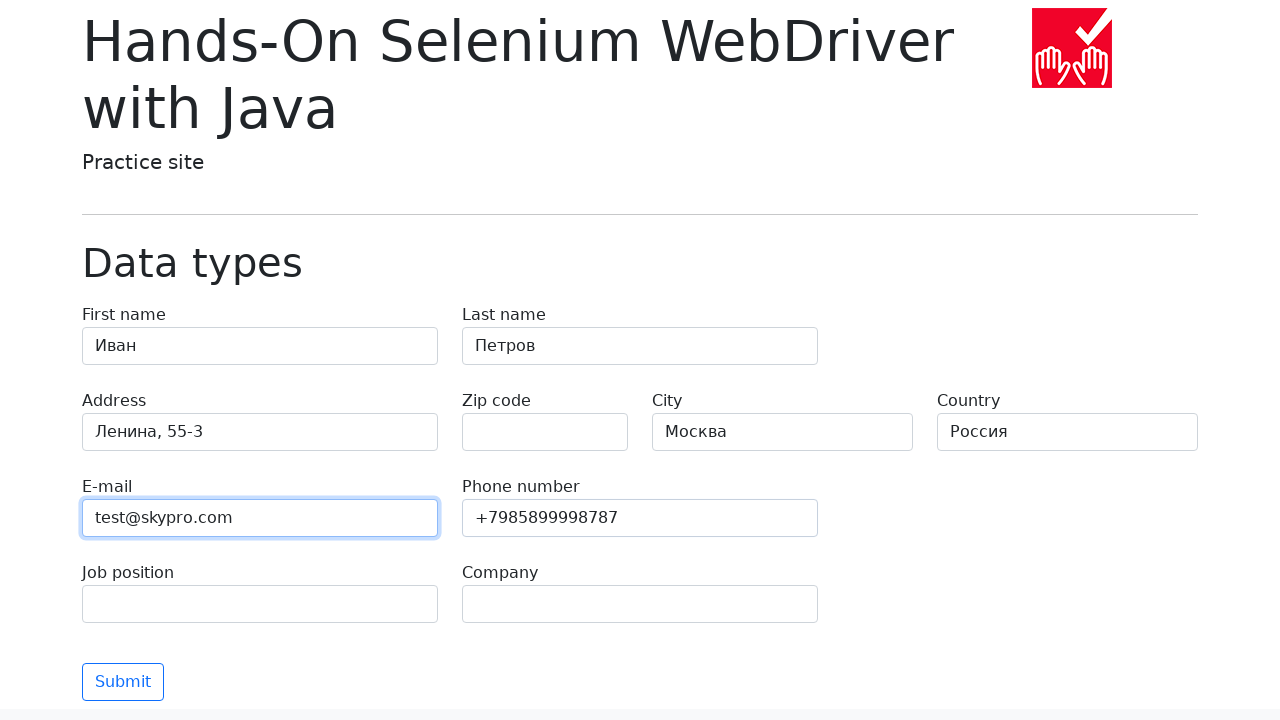

Filled job position field with 'QA' on input[name='job-position']
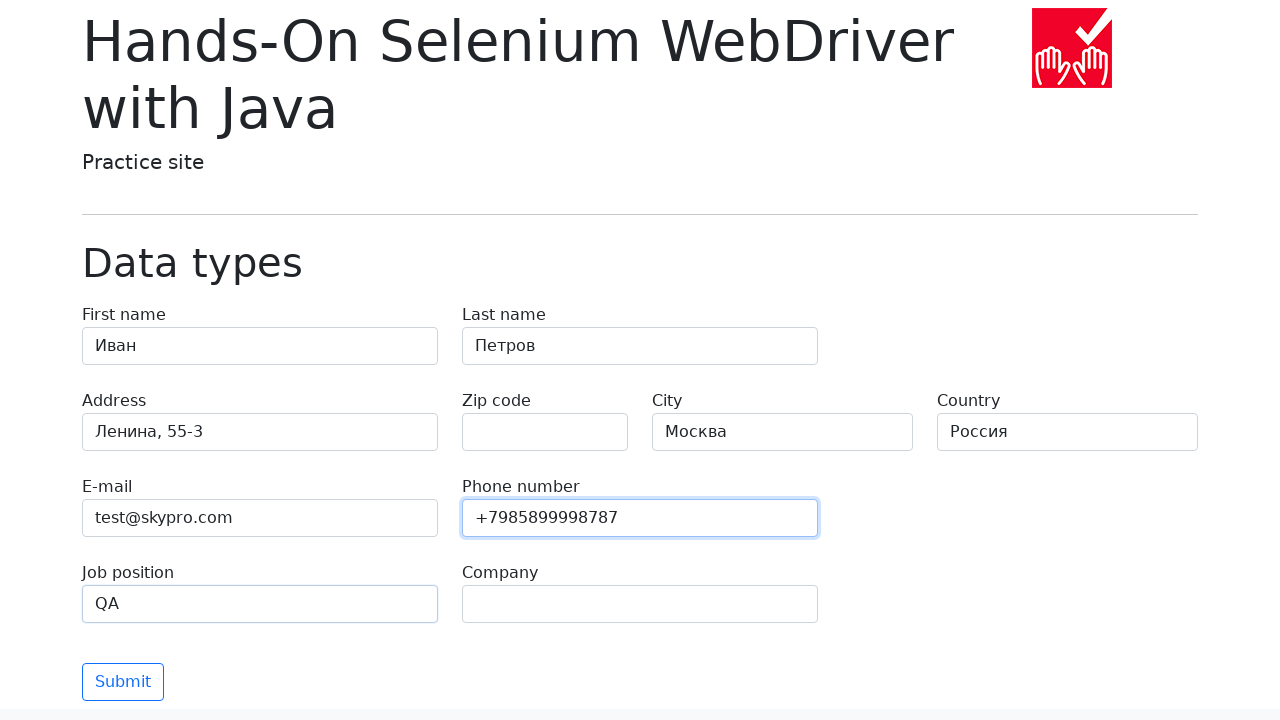

Filled company field with 'SkyPro' on input[name='company']
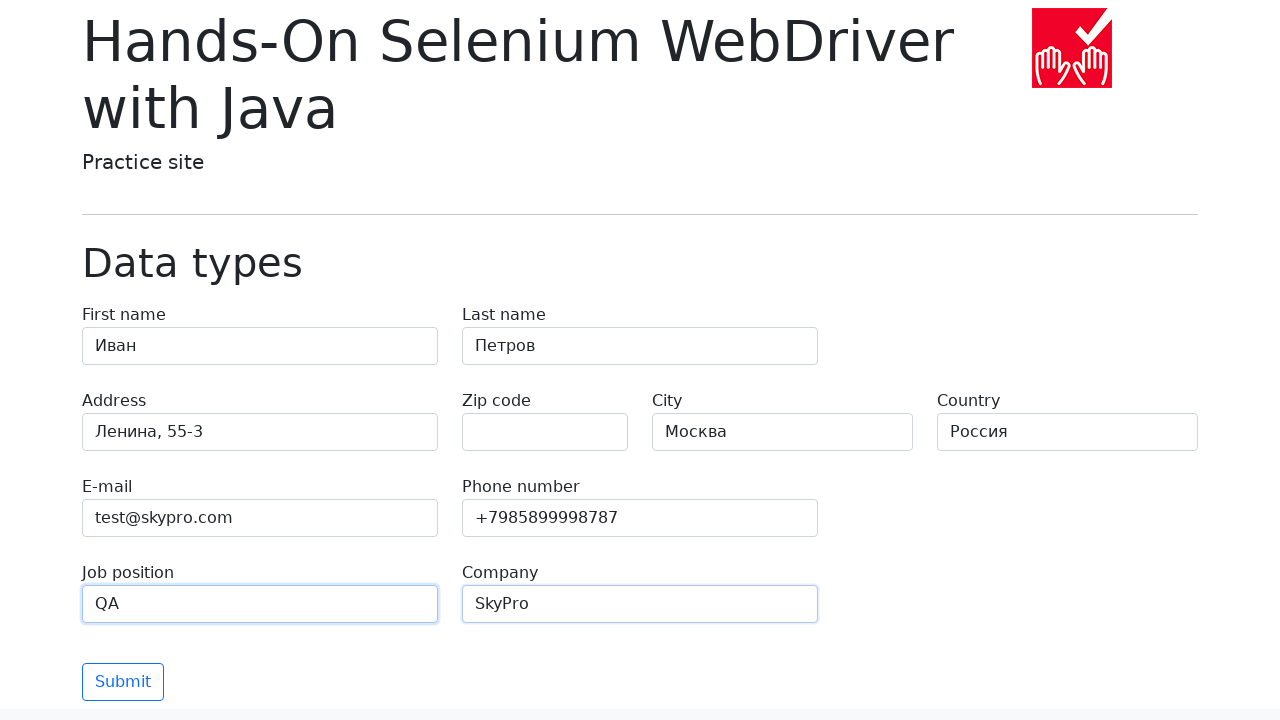

Clicked submit button to validate form at (123, 682) on button
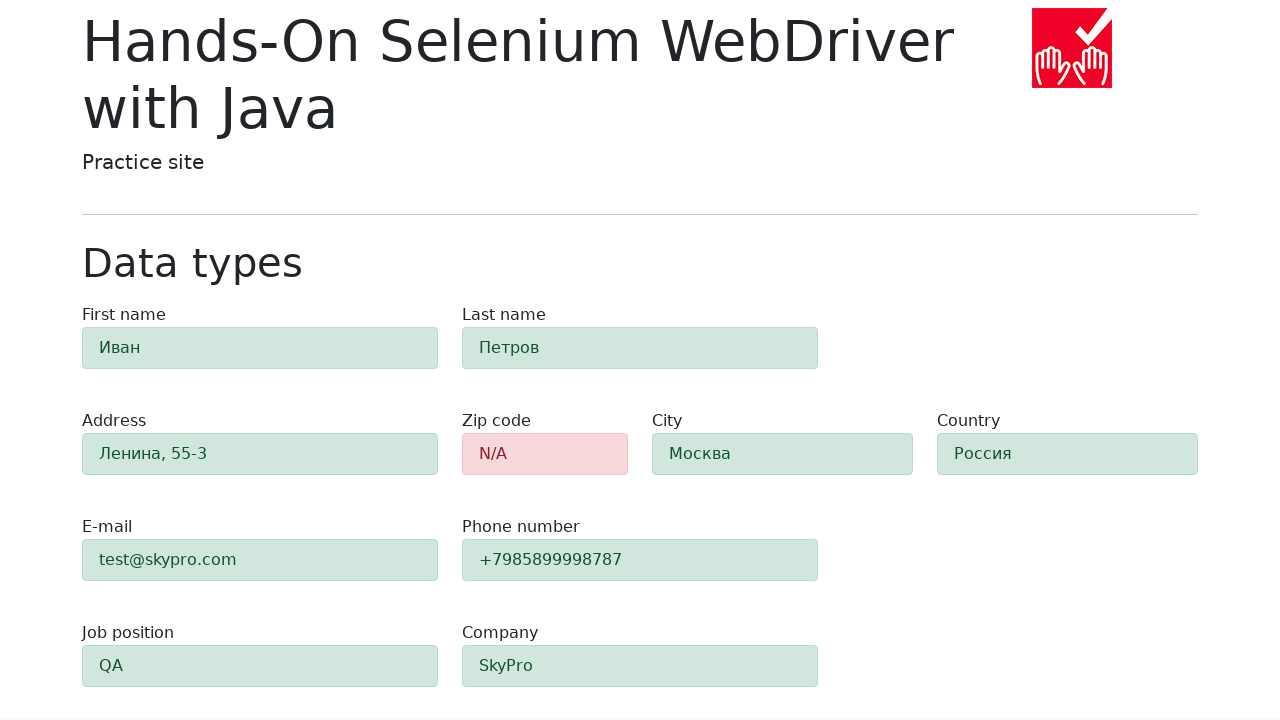

Form validation completed and zip-code element is visible
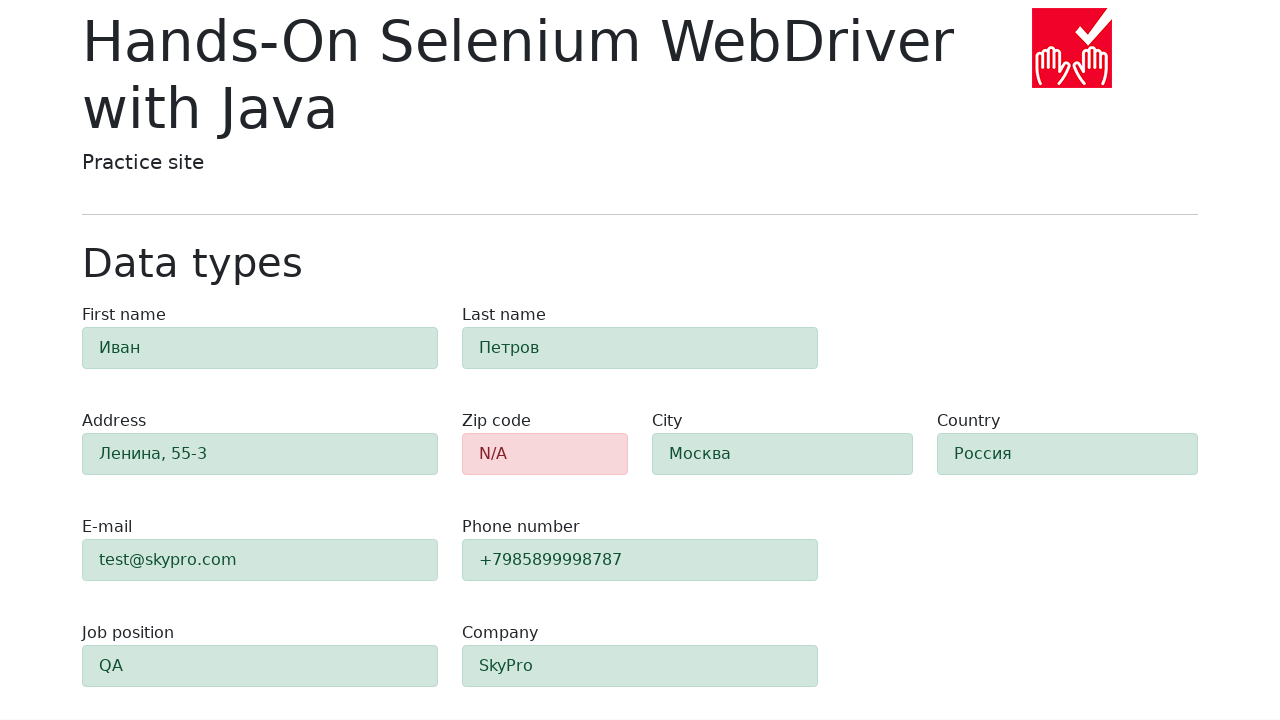

Verified zip-code field has red error color: rgb(132, 32, 41)
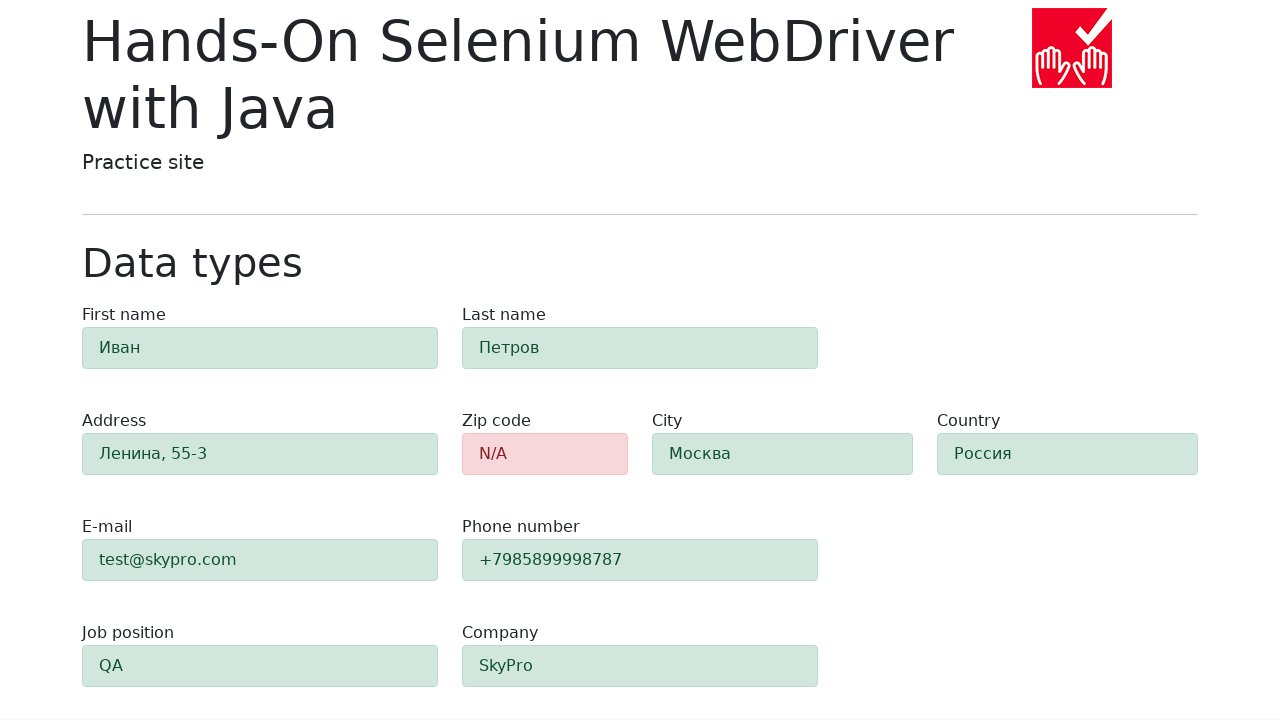

Verified first-name field has green success color: rgb(15, 81, 50)
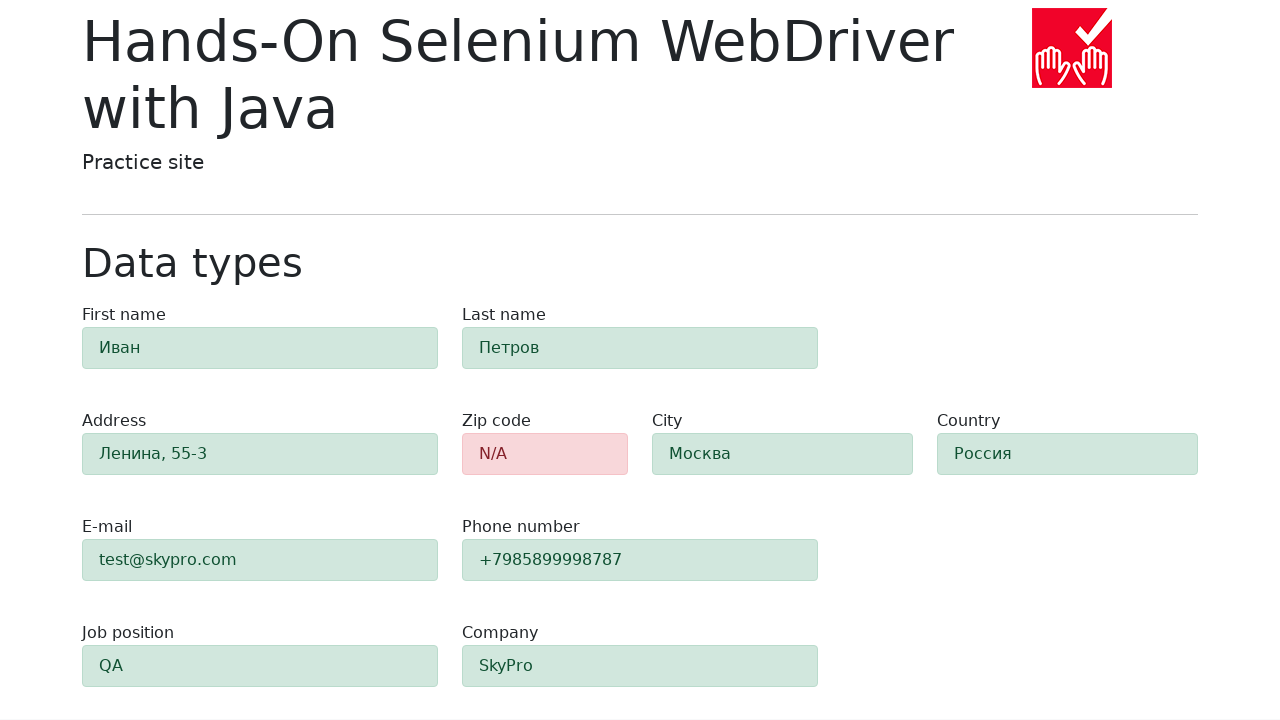

Verified last-name field has green success color: rgb(15, 81, 50)
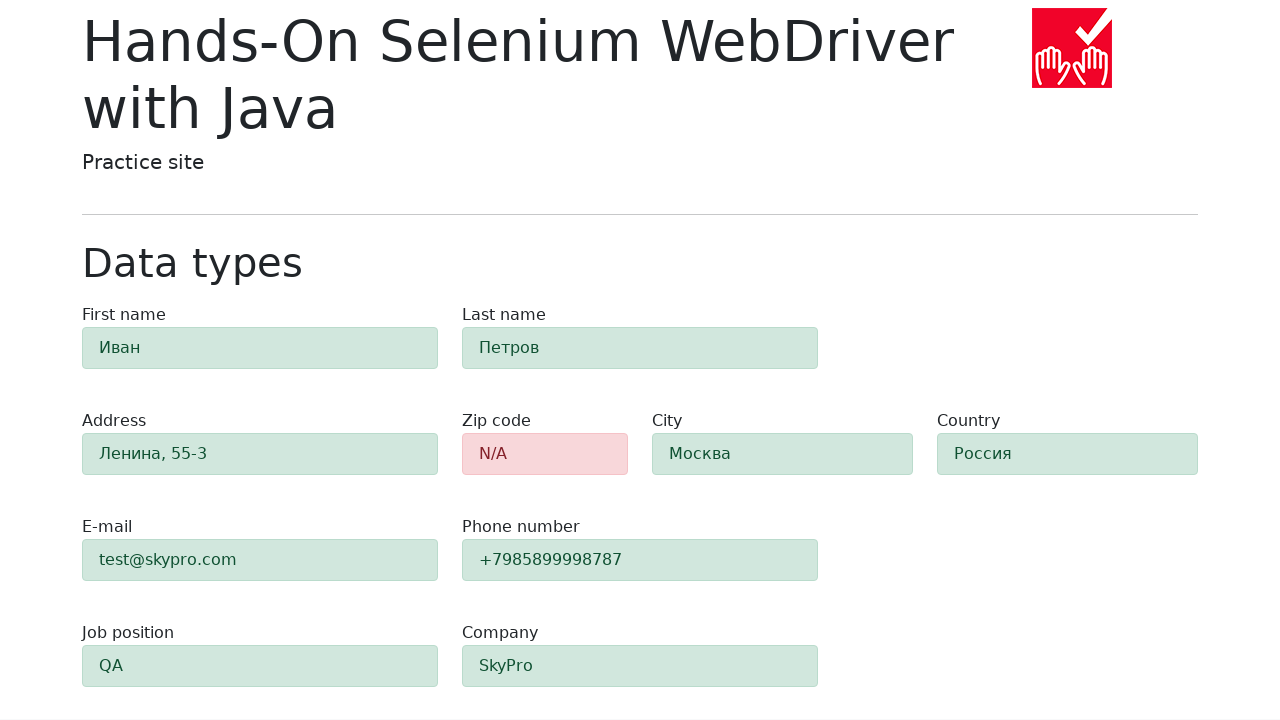

Verified address field has green success color: rgb(15, 81, 50)
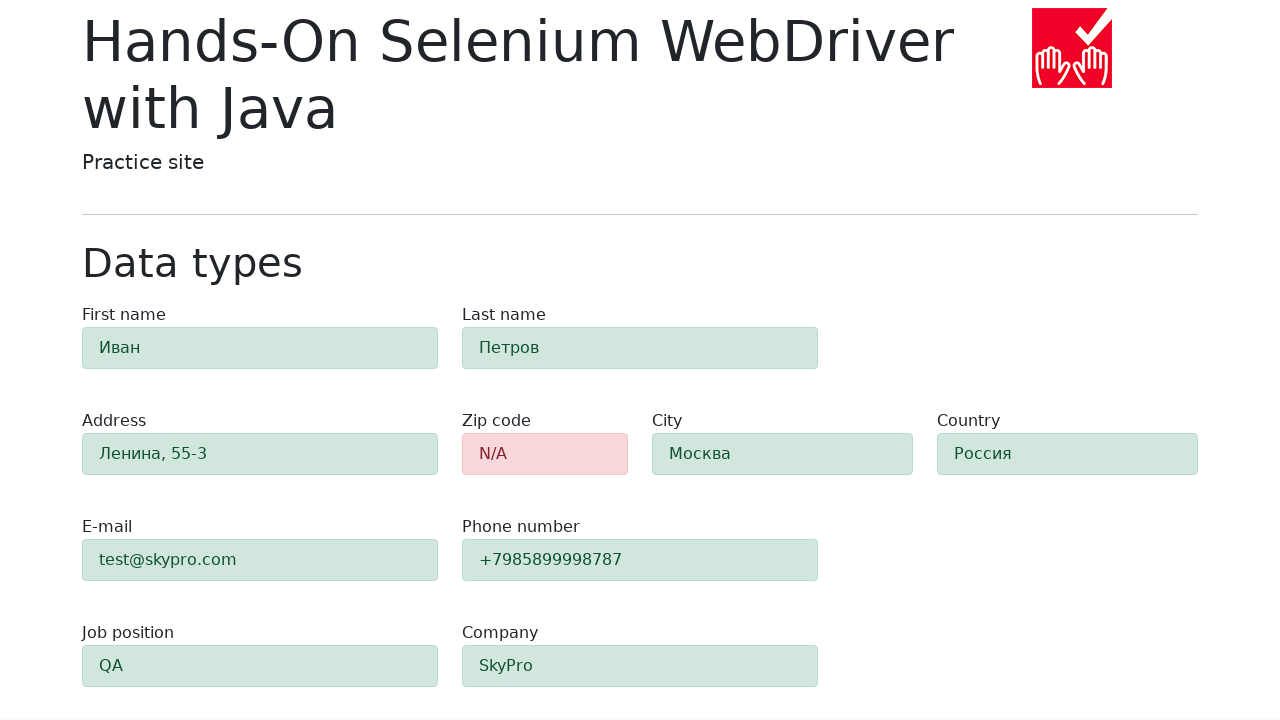

Verified city field has green success color: rgb(15, 81, 50)
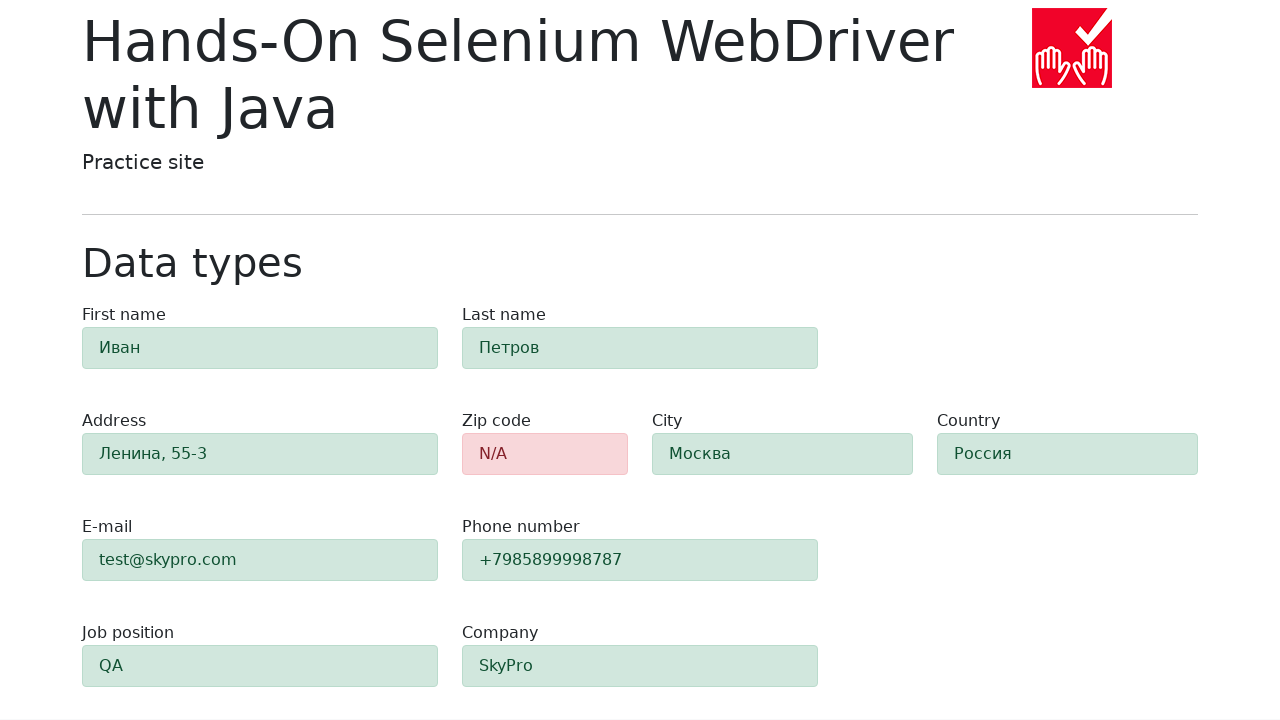

Verified country field has green success color: rgb(15, 81, 50)
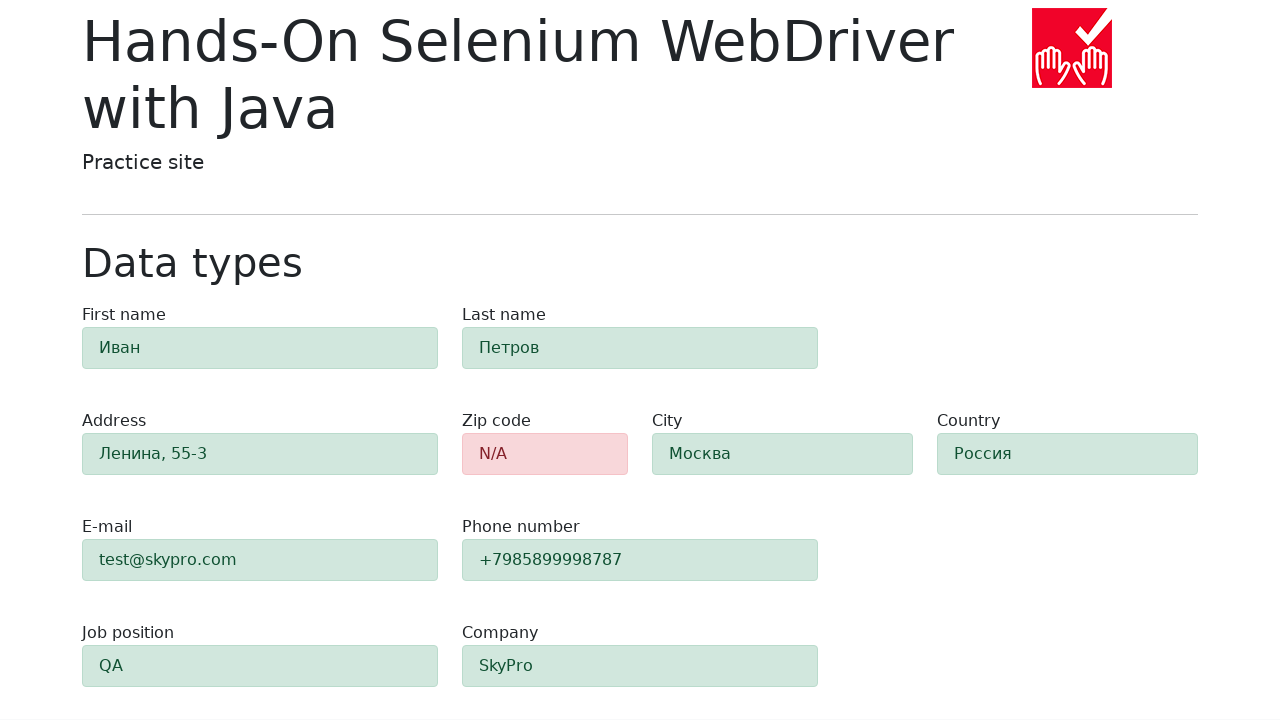

Verified e-mail field has green success color: rgb(15, 81, 50)
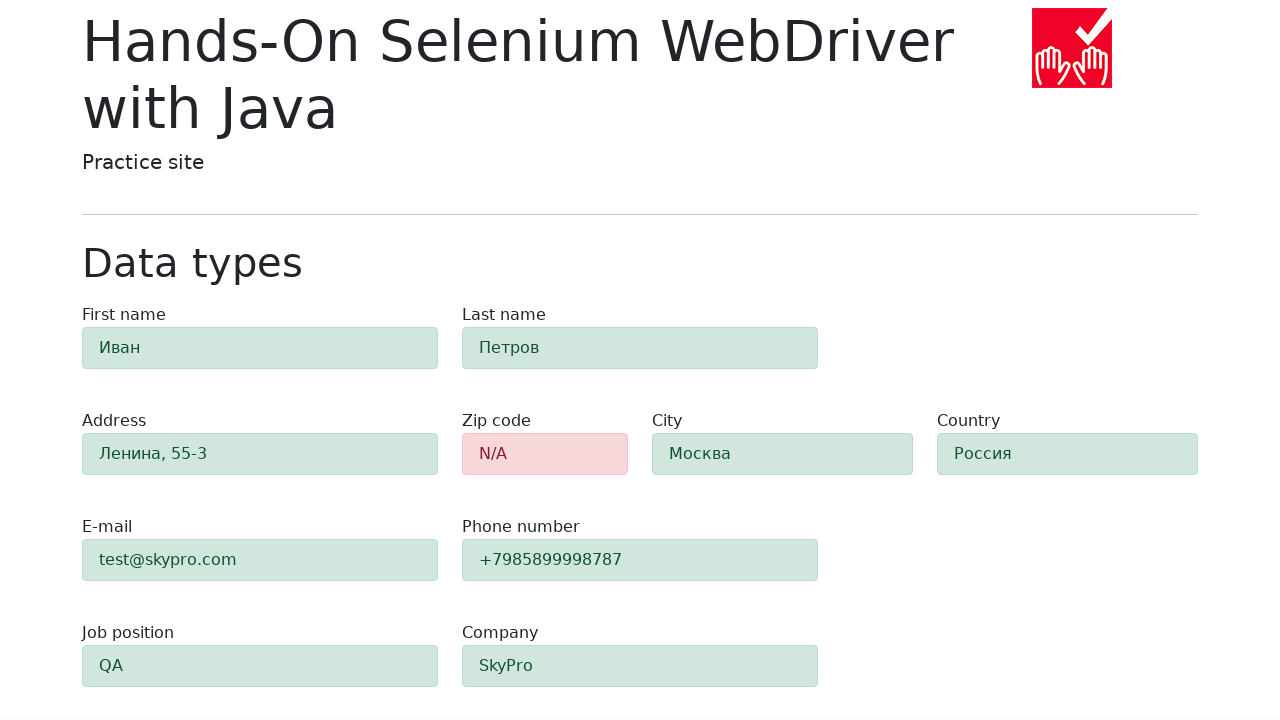

Verified phone field has green success color: rgb(15, 81, 50)
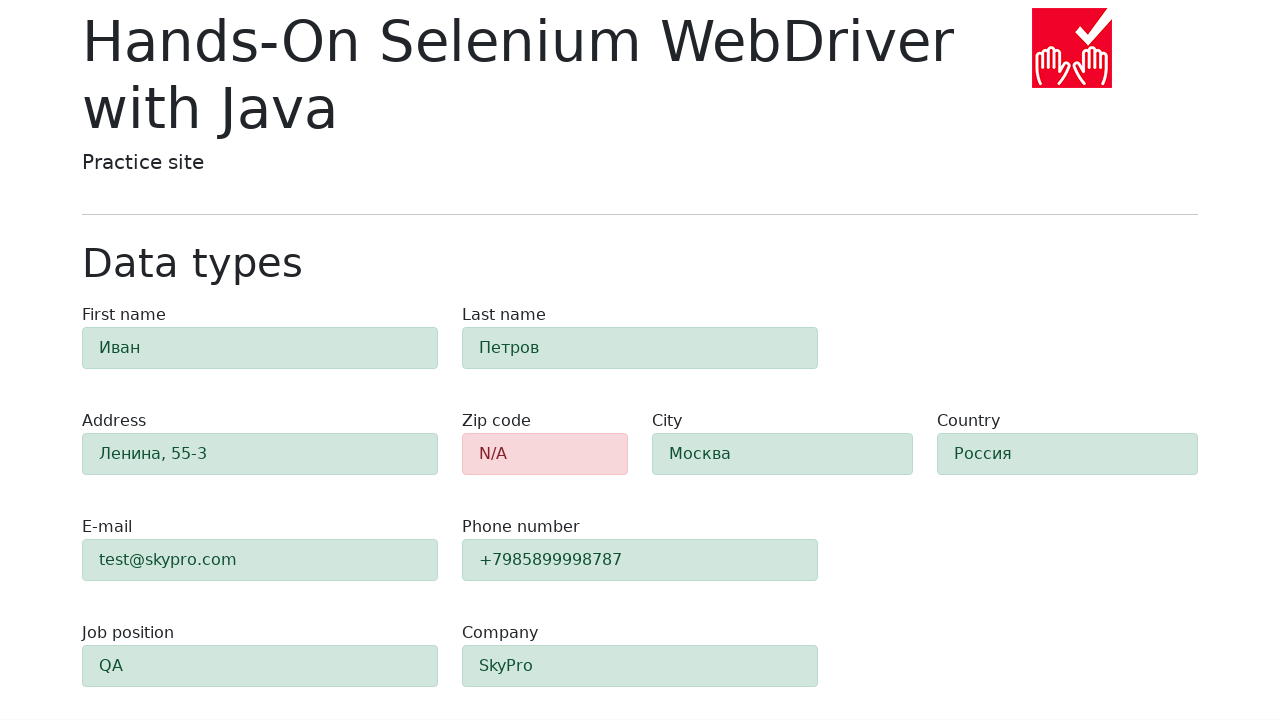

Verified job-position field has green success color: rgb(15, 81, 50)
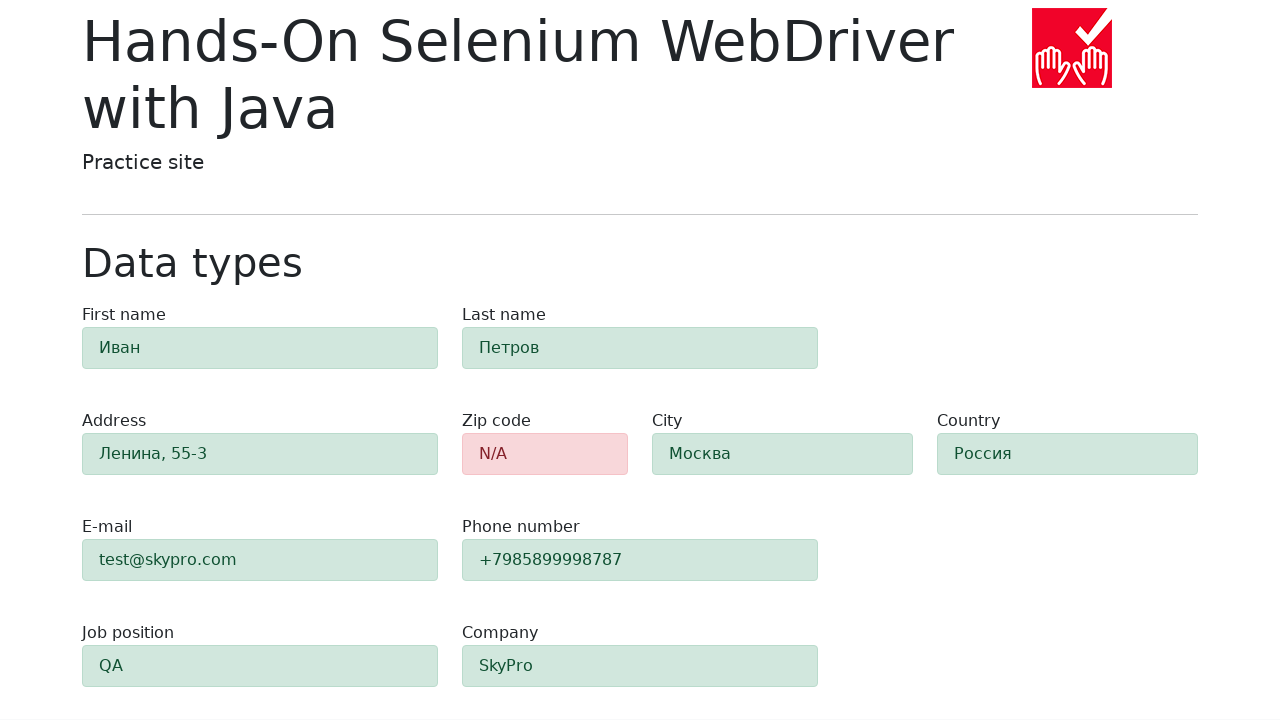

Verified company field has green success color: rgb(15, 81, 50)
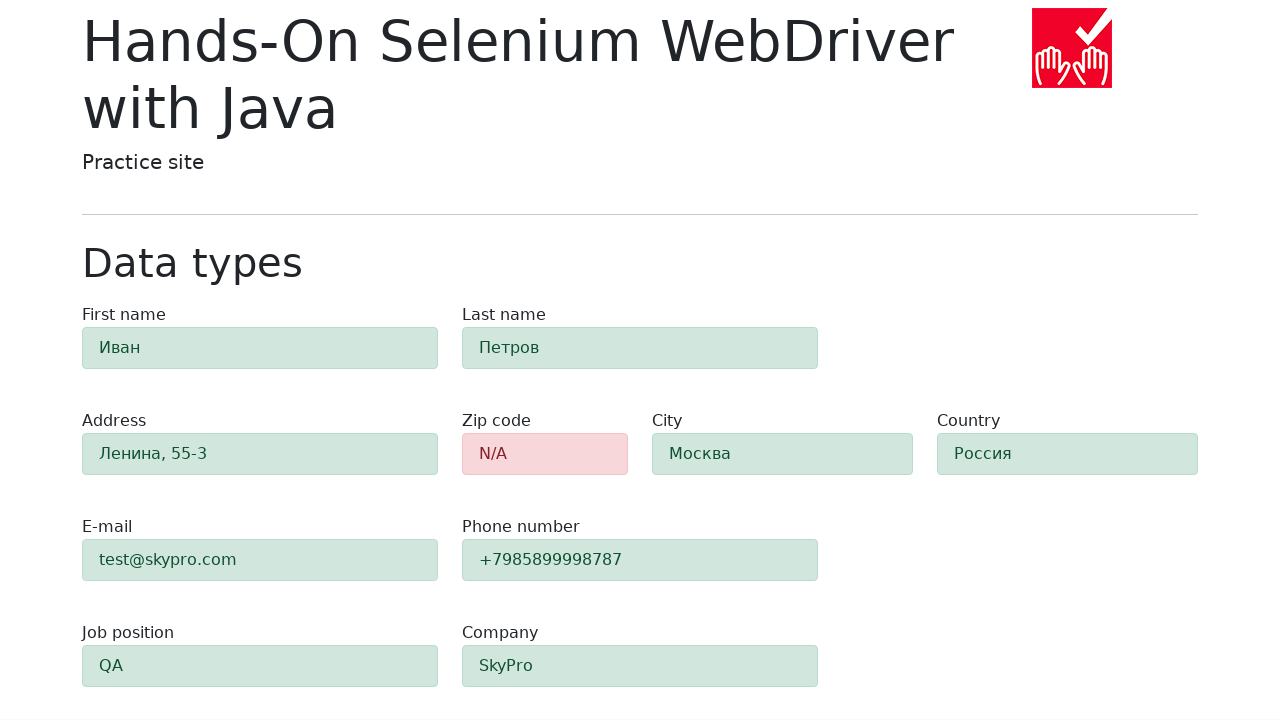

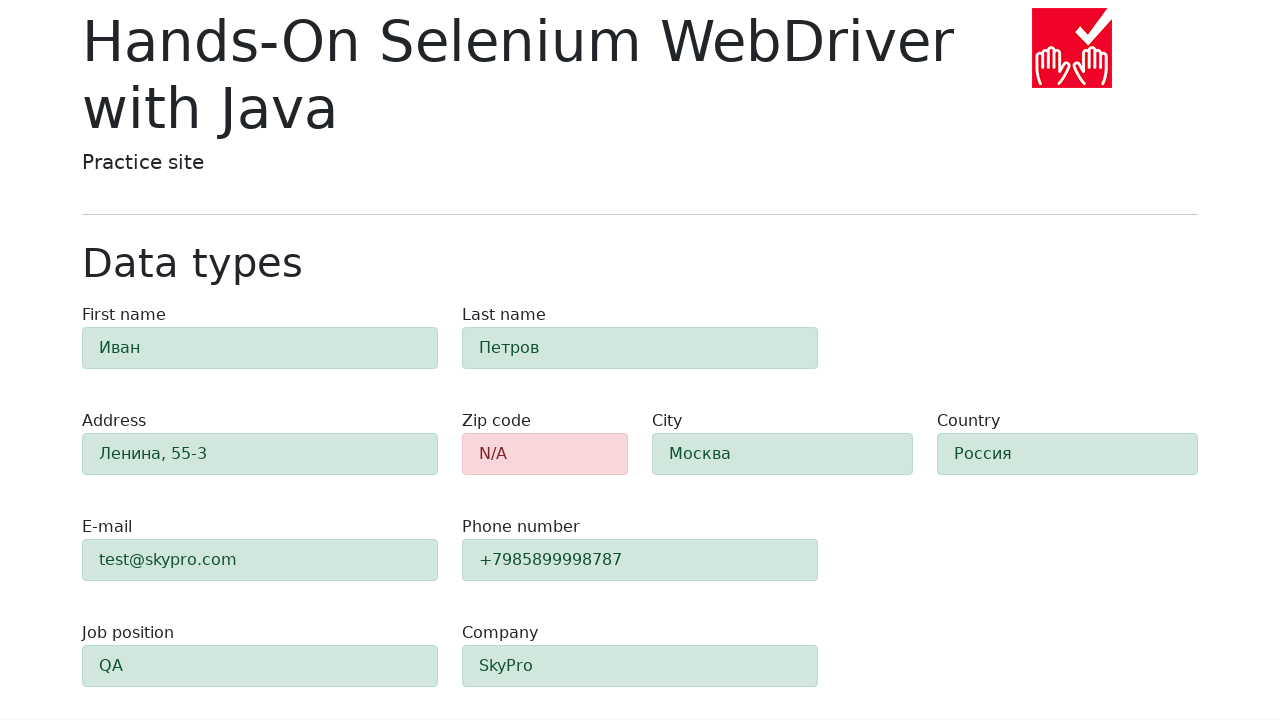